Tests form interactions on a practice website including filling login fields, clicking buttons, navigating to forgot password flow, and filling out a password reset form with name, email, and phone number fields.

Starting URL: https://rahulshettyacademy.com/locatorspractice/

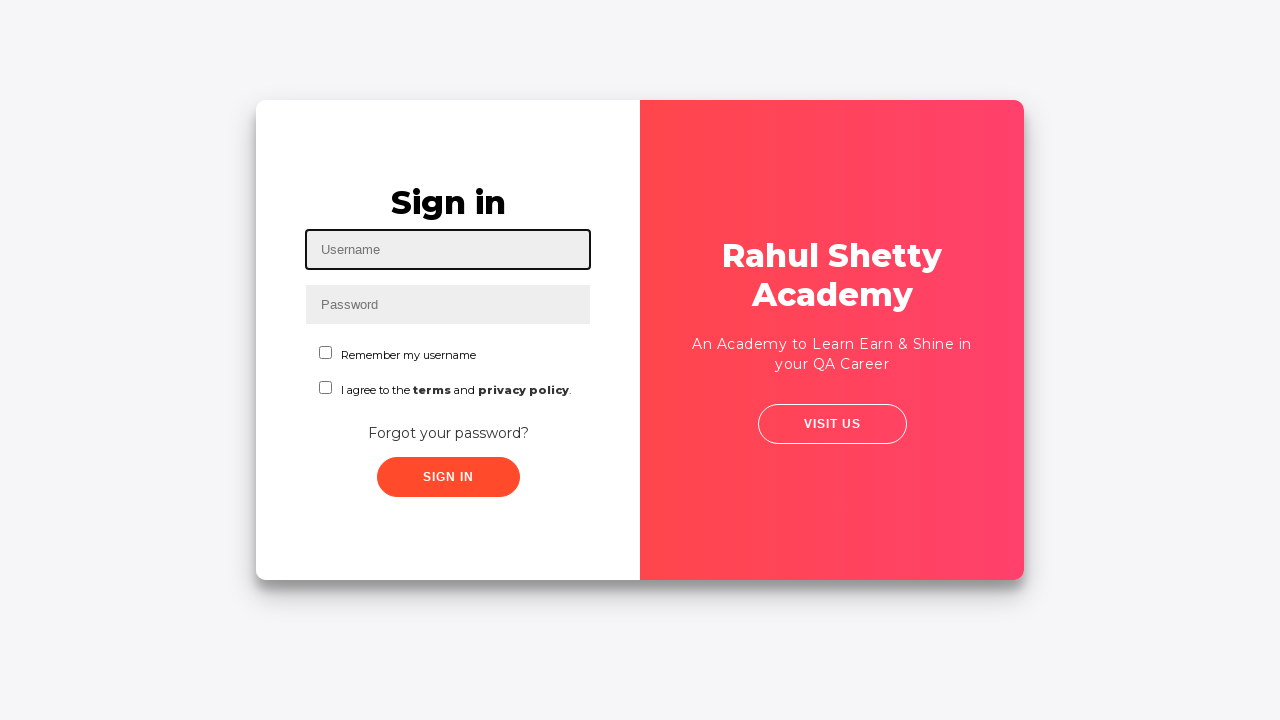

Filled username field with 'tester' on #inputUsername
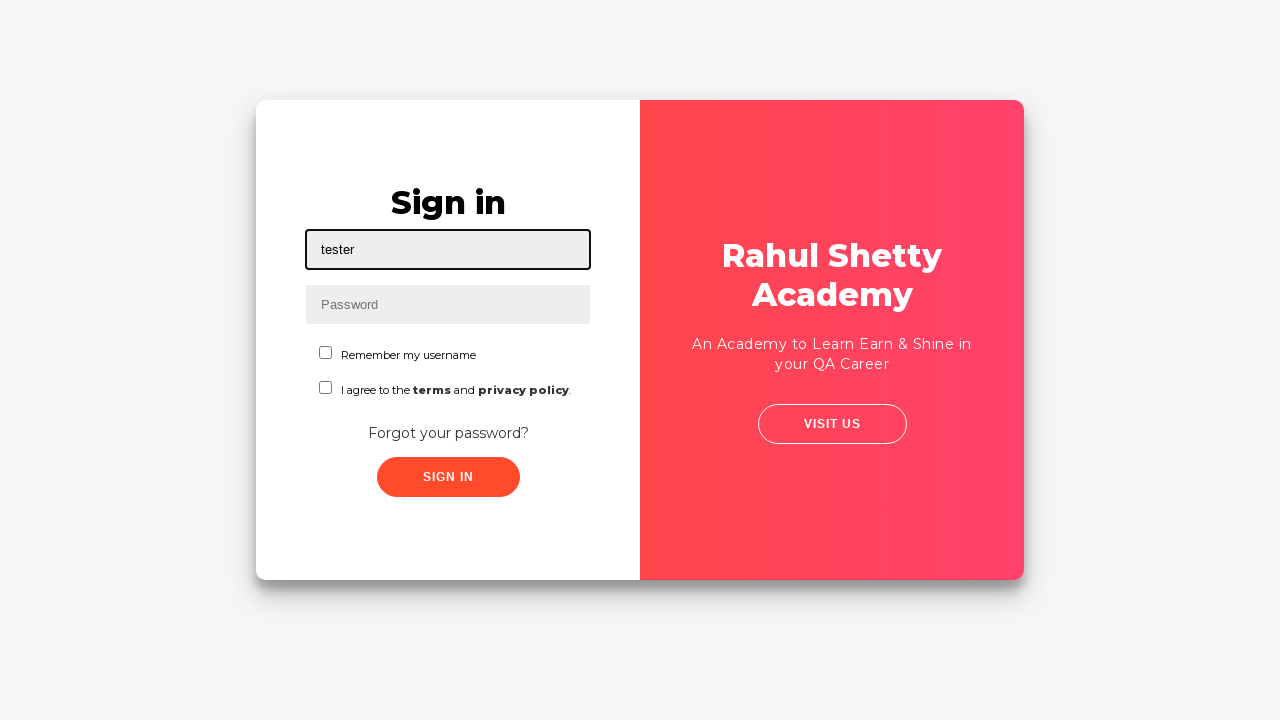

Filled password field with 'random passwd' on input[name='inputPassword']
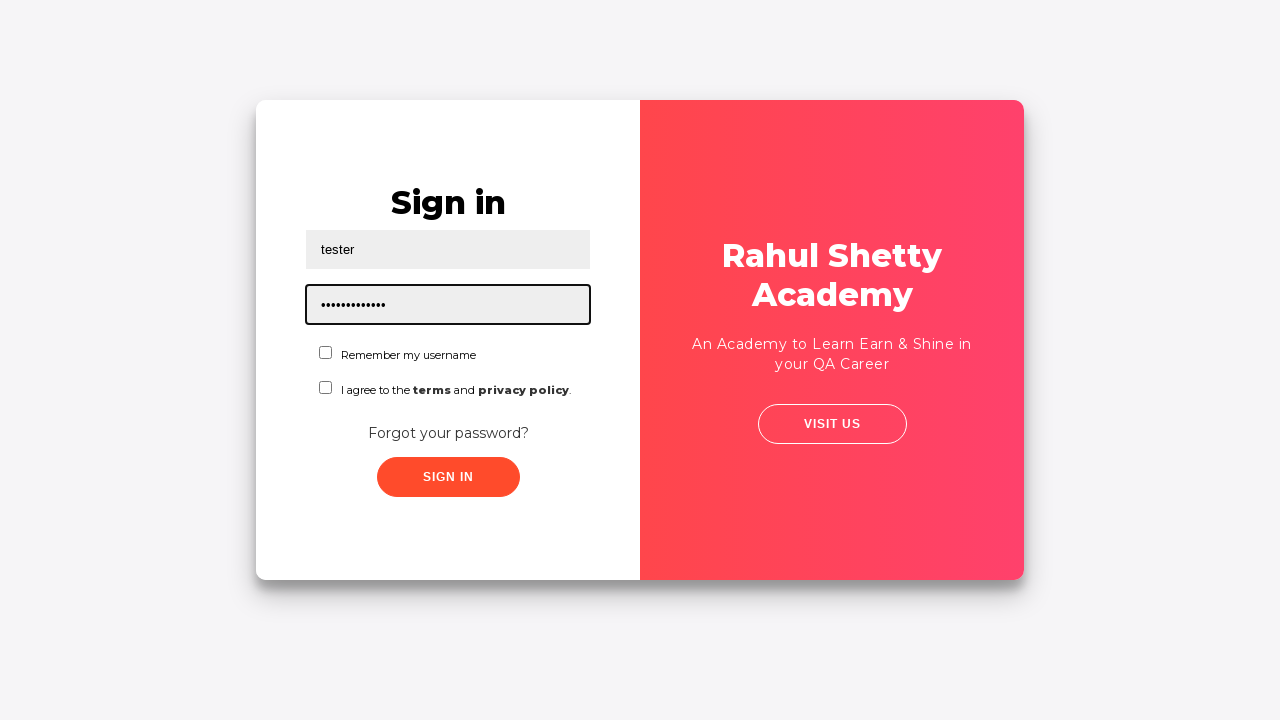

Clicked sign in button at (448, 477) on .signInBtn
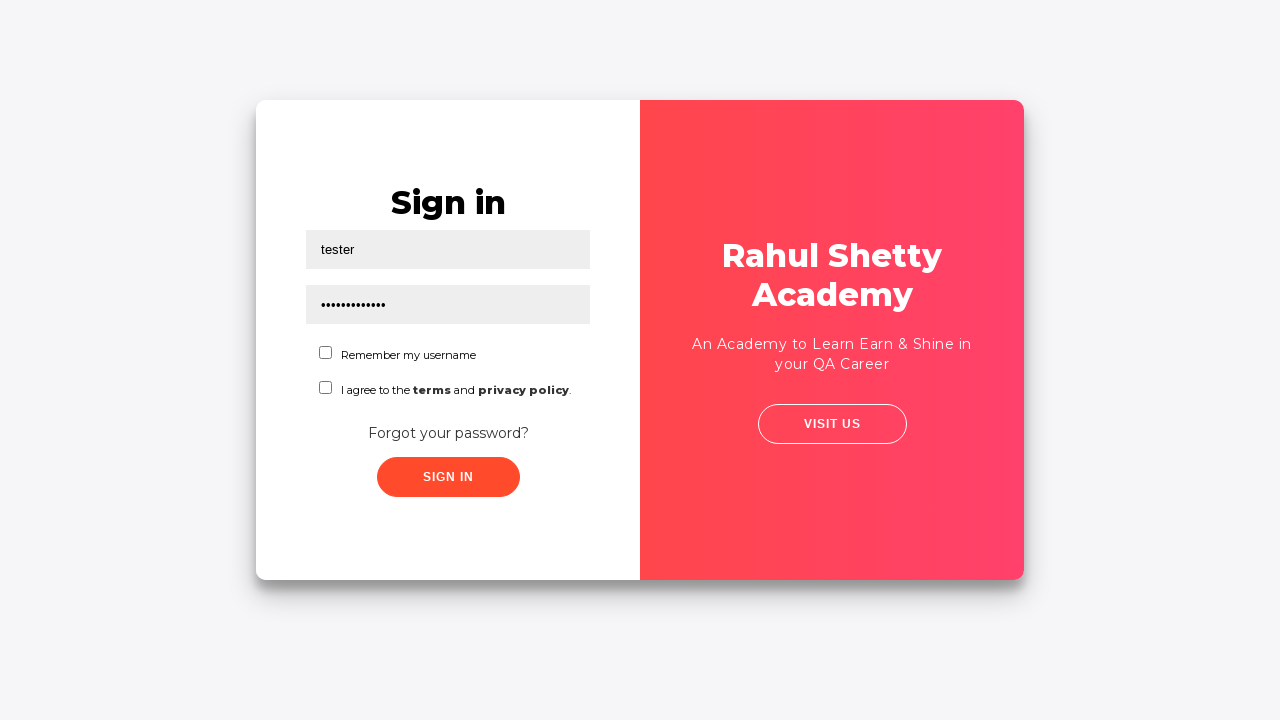

Error message appeared
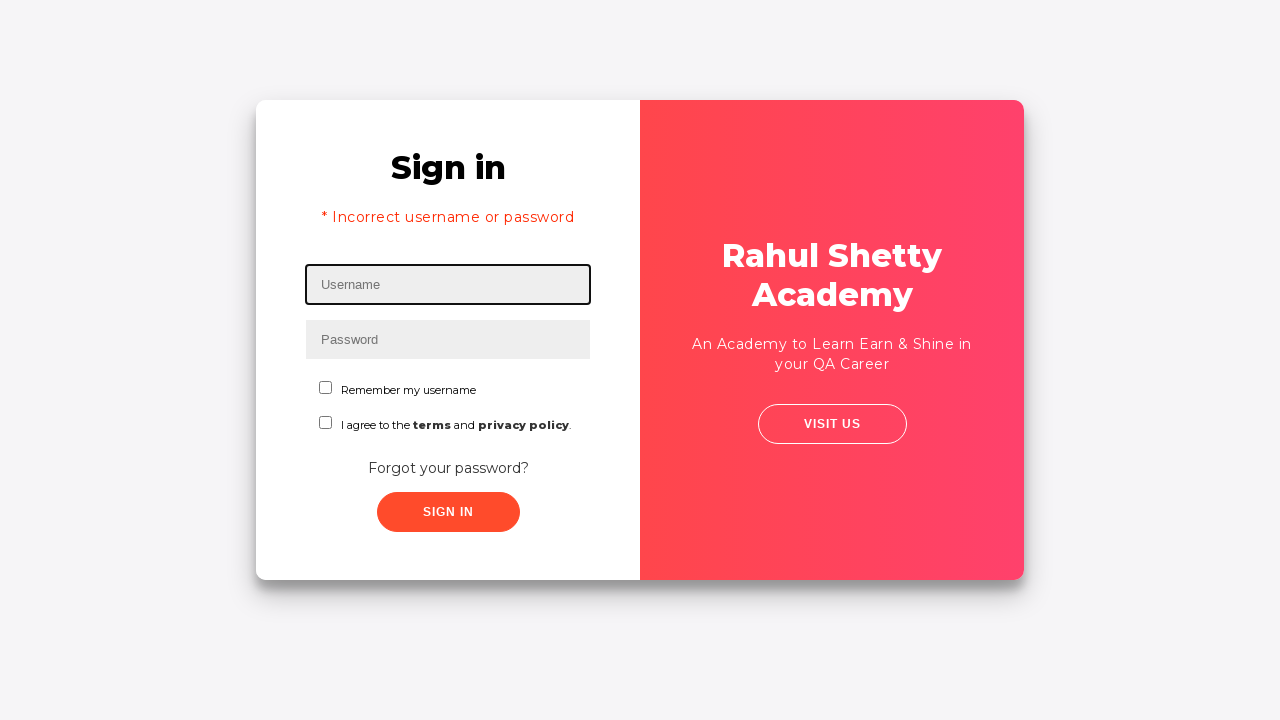

Clicked 'Forgot your password?' link at (448, 468) on text=Forgot your password?
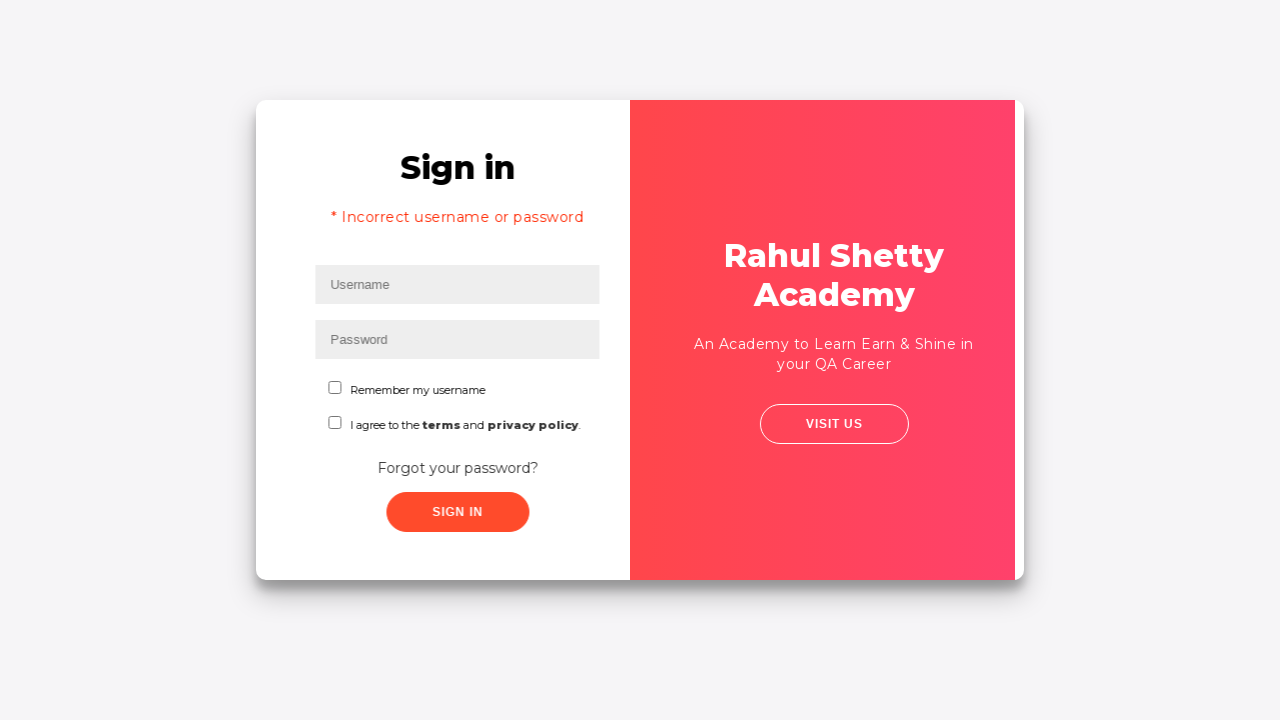

Password reset form loaded
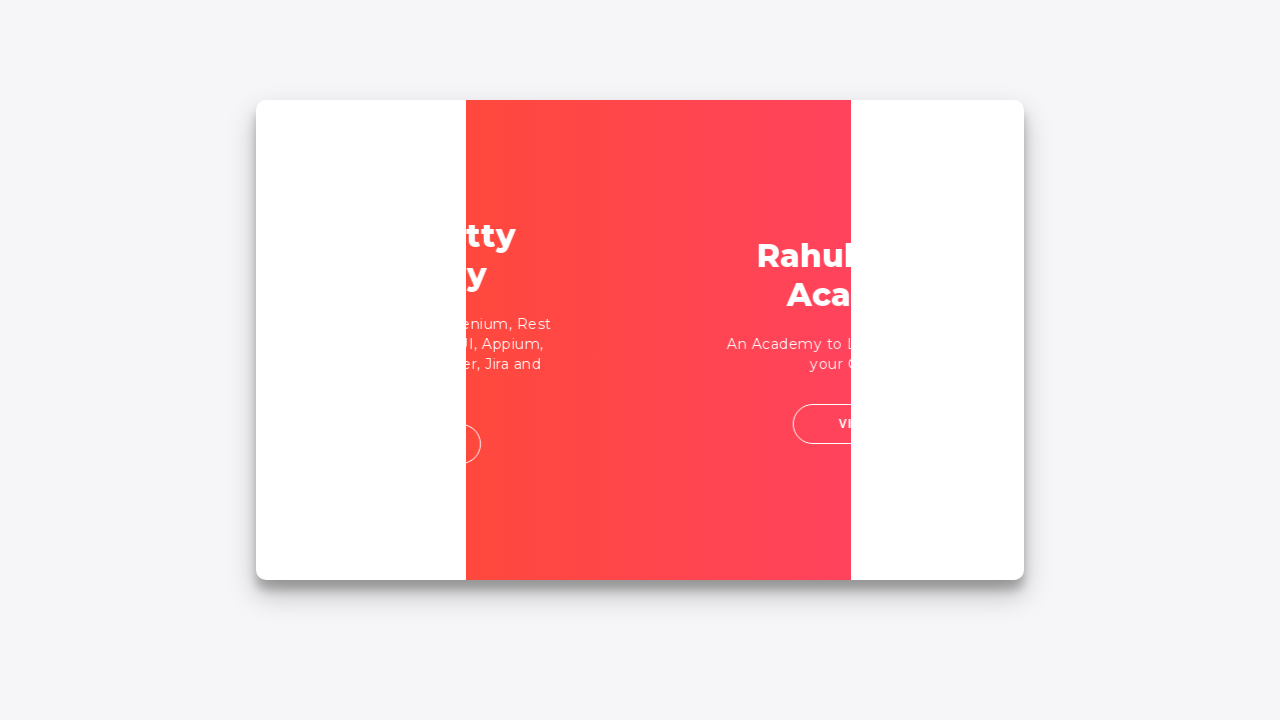

Filled name field with 'john' on input[placeholder="Name"]
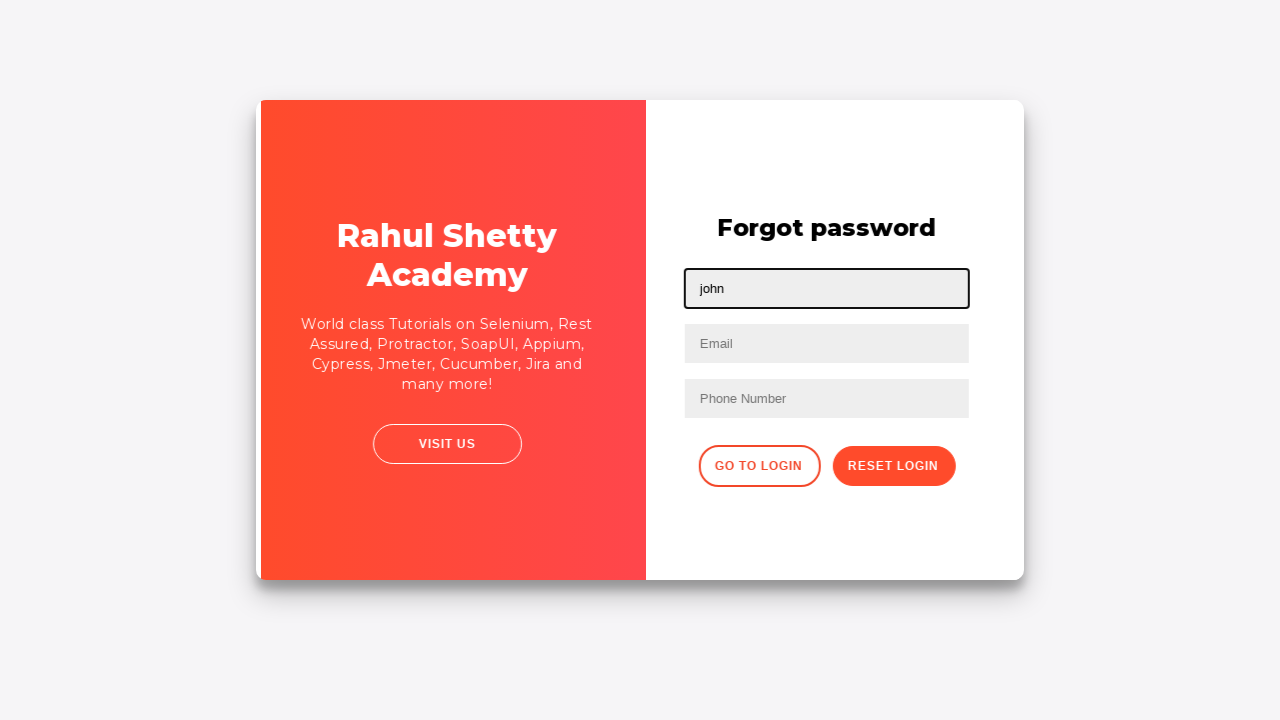

Filled email field with 'john@email.com' on input[placeholder="Email"]
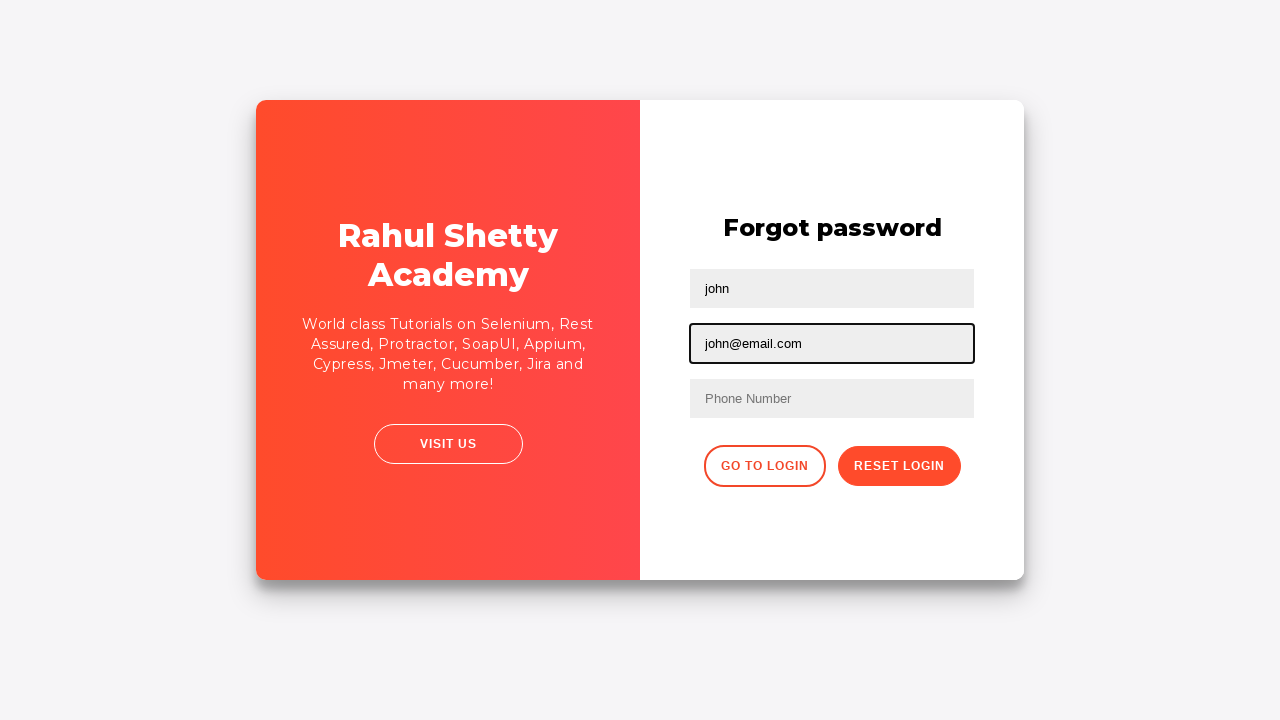

Filled phone number field with '4804409982' on input[placeholder="Phone Number"]
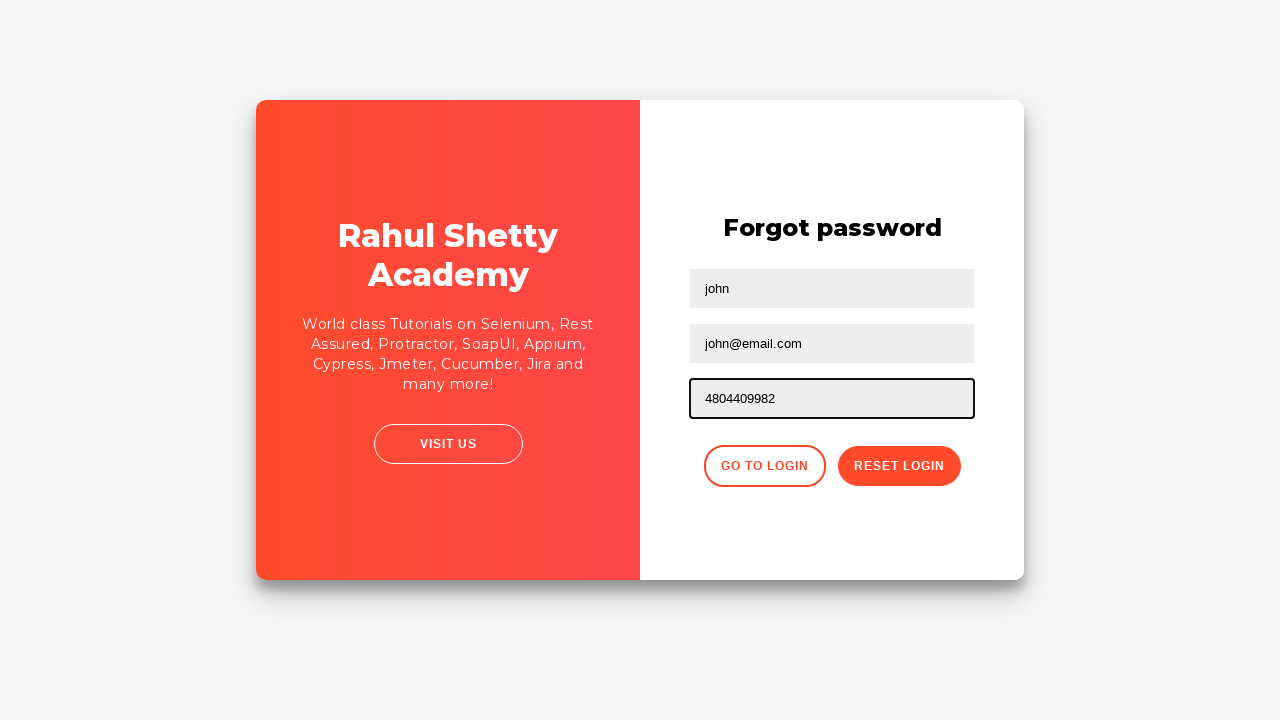

Clicked reset password button at (899, 466) on .reset-pwd-btn
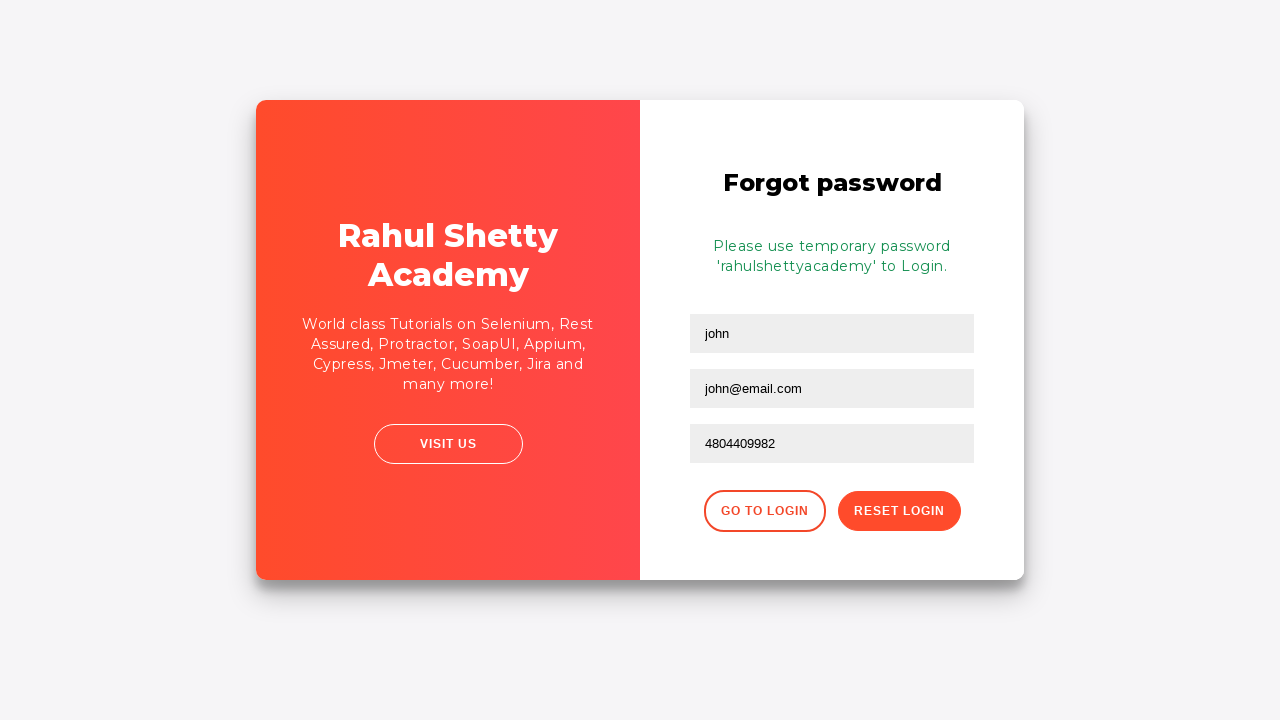

Info message appeared after password reset
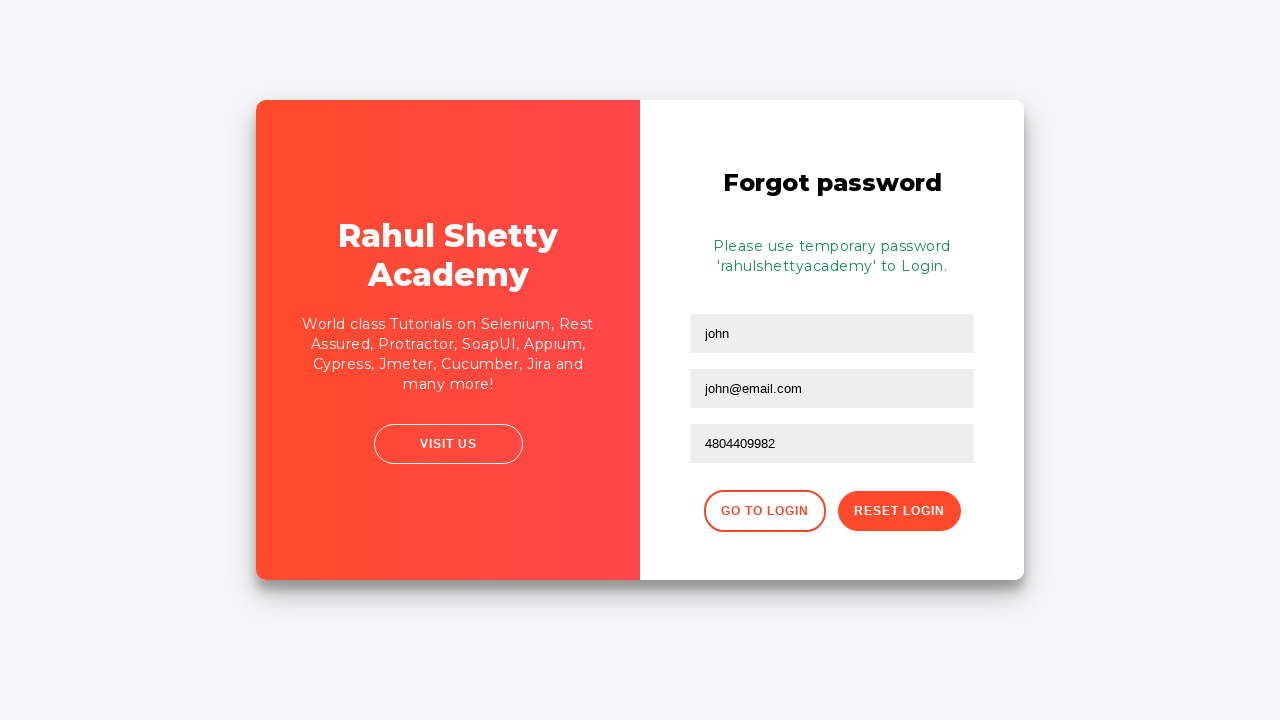

Clicked 'go to login' button to return to login page at (764, 511) on .go-to-login-btn
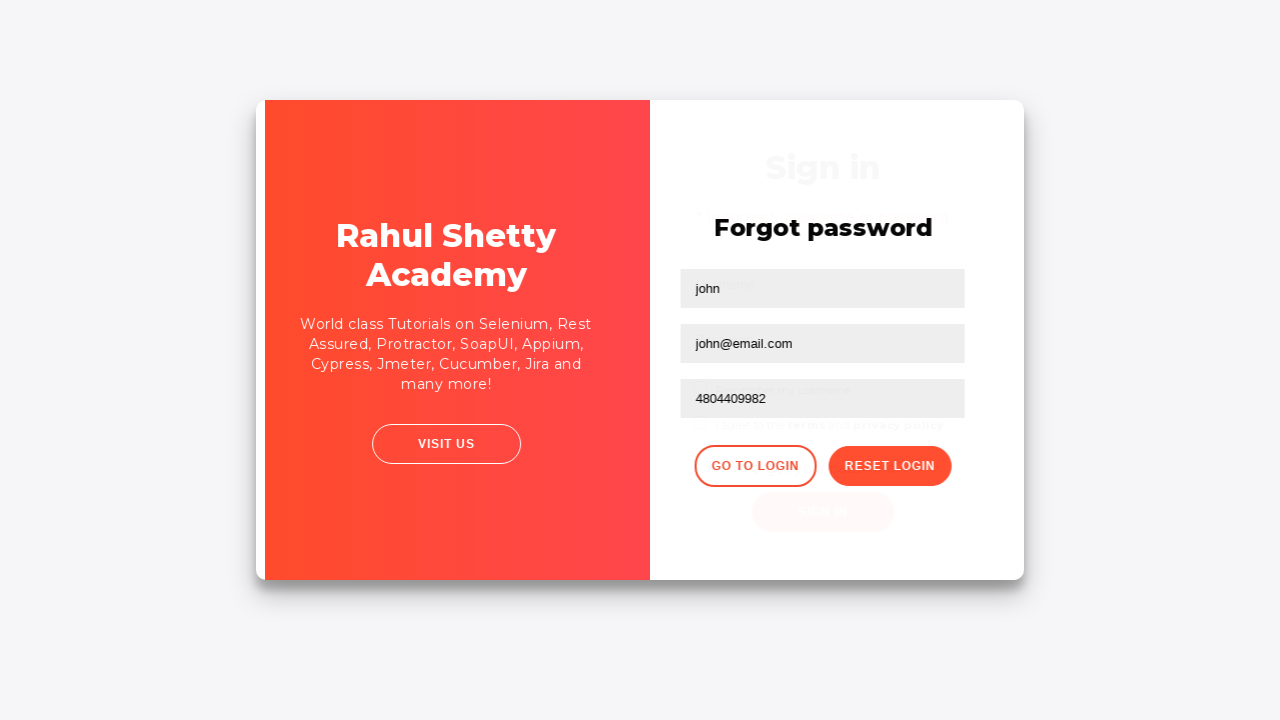

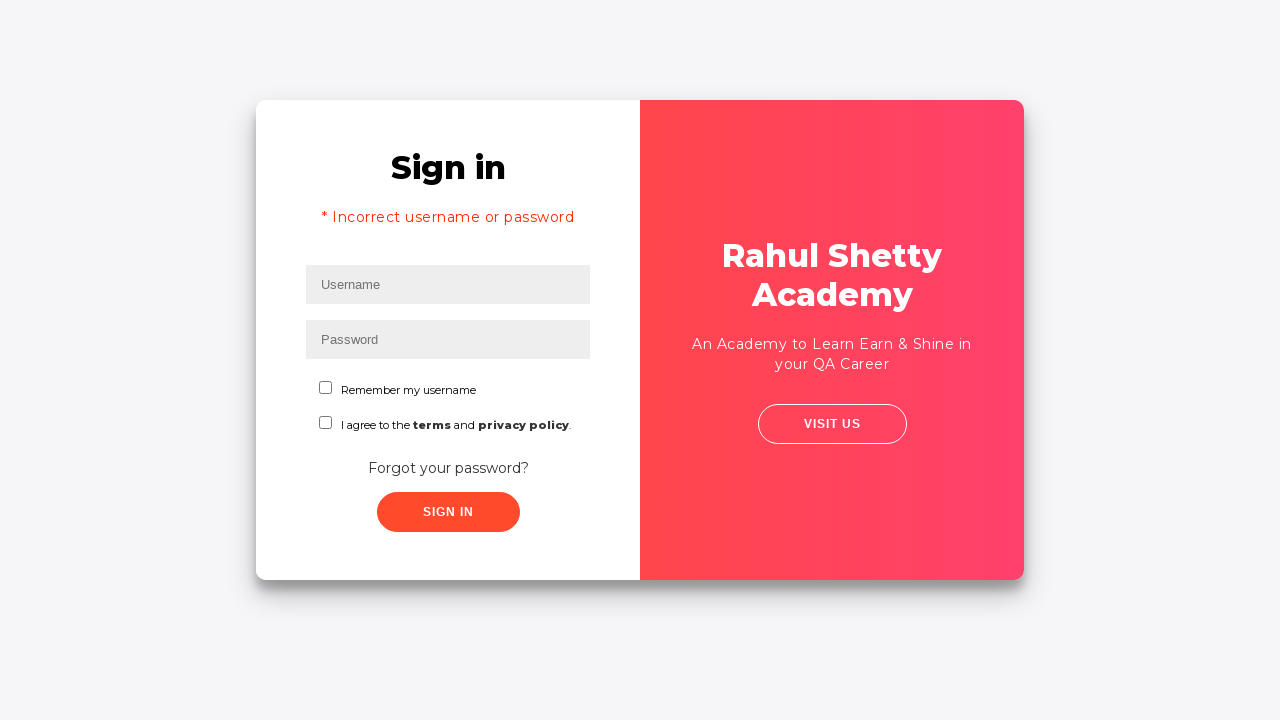